Tests an e-commerce shopping flow by adding specific vegetables (Cucumber, Broccoli, Beetroot) to cart, proceeding to checkout, and applying a promo code

Starting URL: https://rahulshettyacademy.com/seleniumPractise/

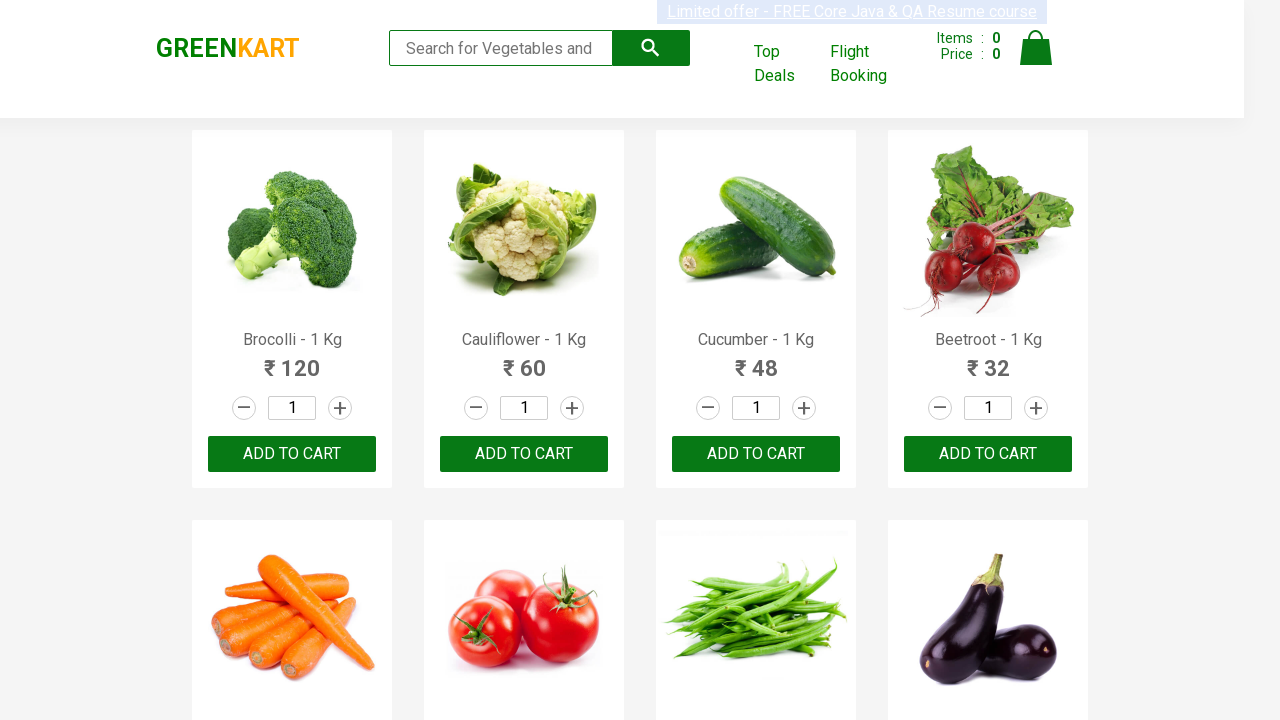

Waited for products to load
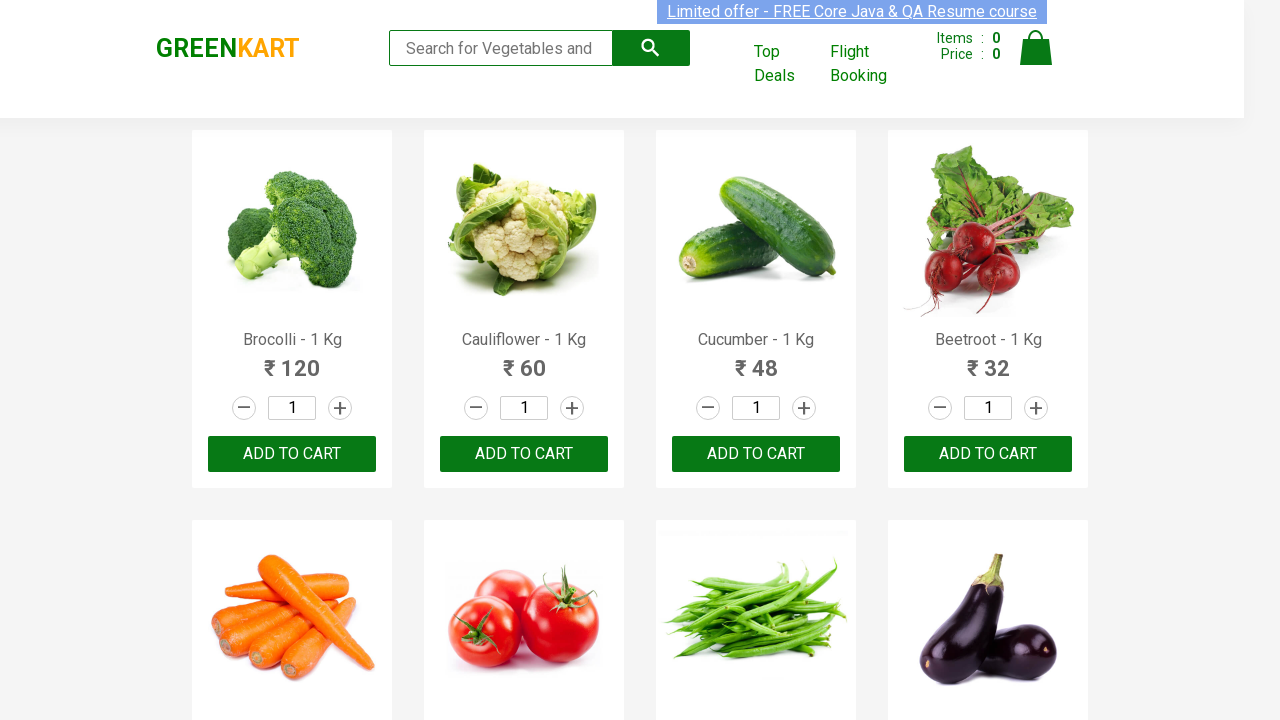

Retrieved all product name elements
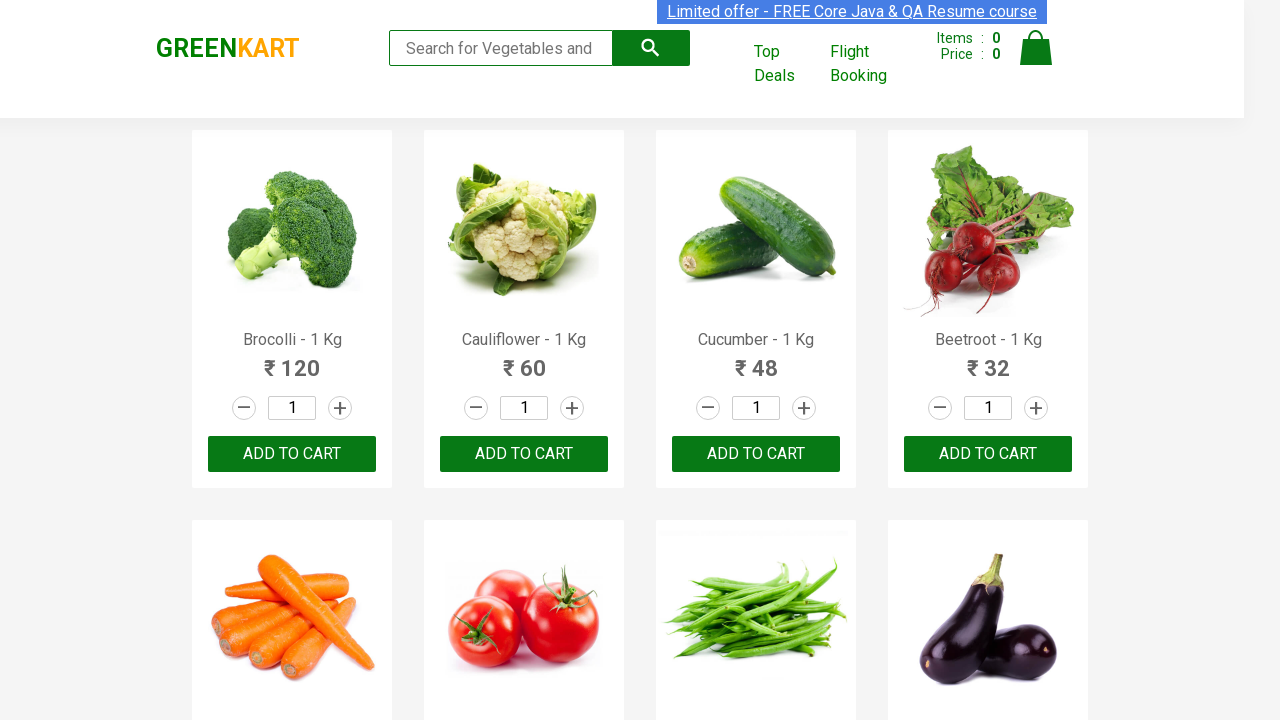

Retrieved all add to cart buttons
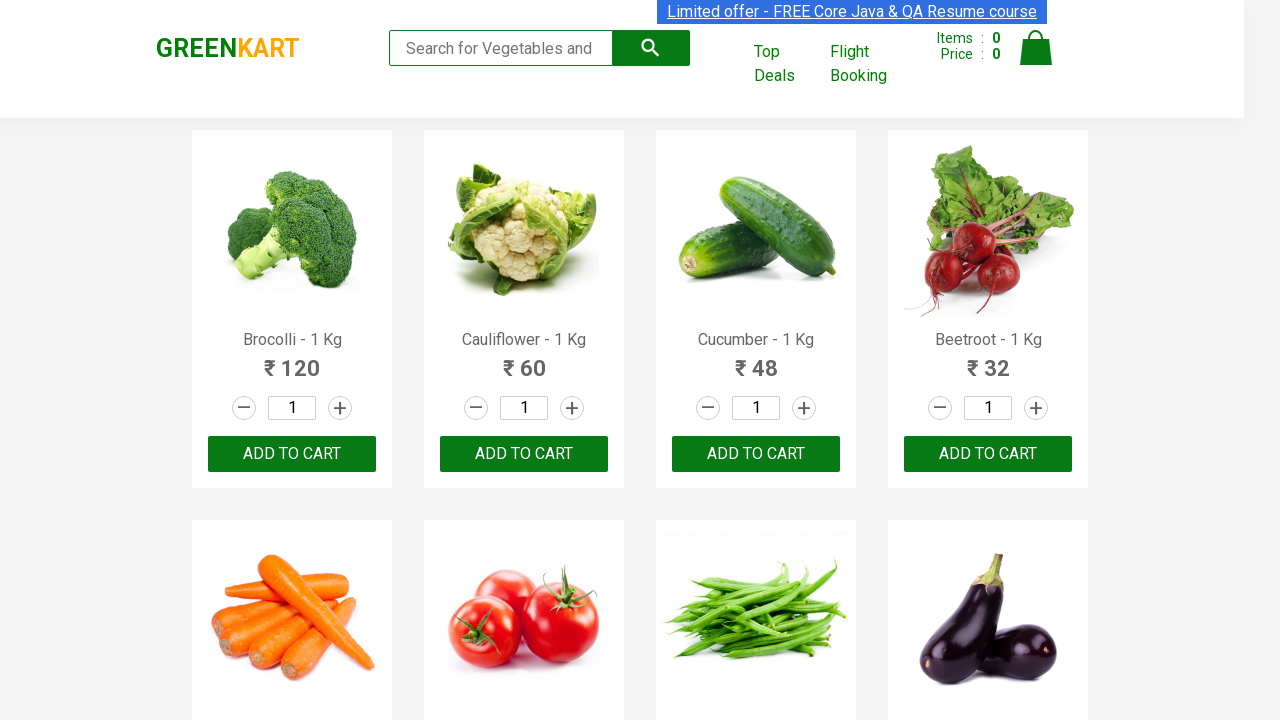

Added Brocolli to cart at (292, 454) on xpath=//div[@class='product-action']/button >> nth=0
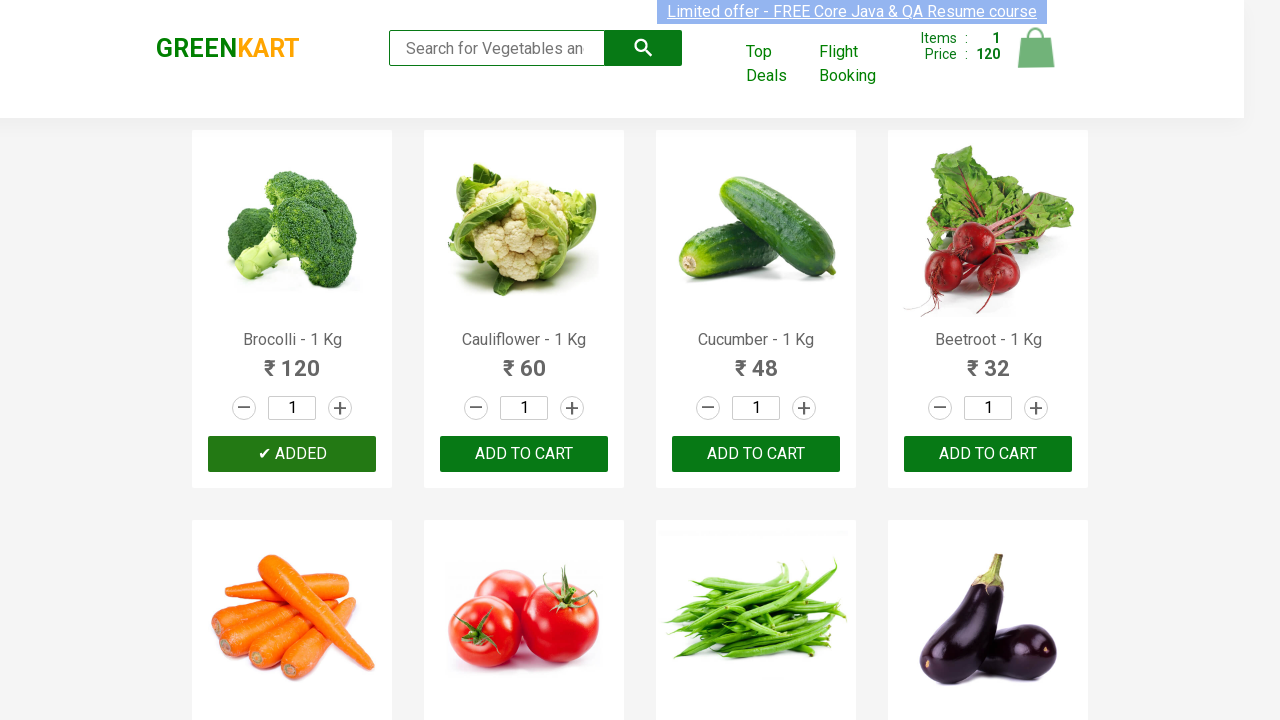

Added Cucumber to cart at (756, 454) on xpath=//div[@class='product-action']/button >> nth=2
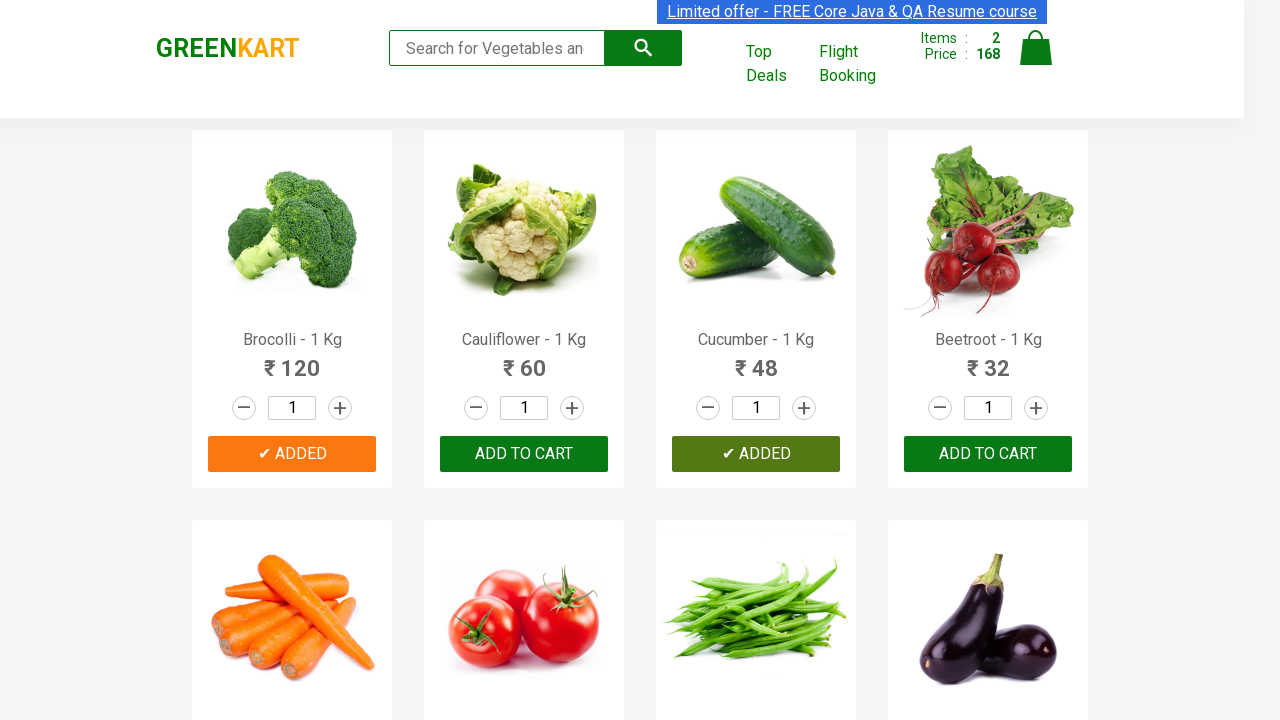

Added Beetroot to cart at (988, 454) on xpath=//div[@class='product-action']/button >> nth=3
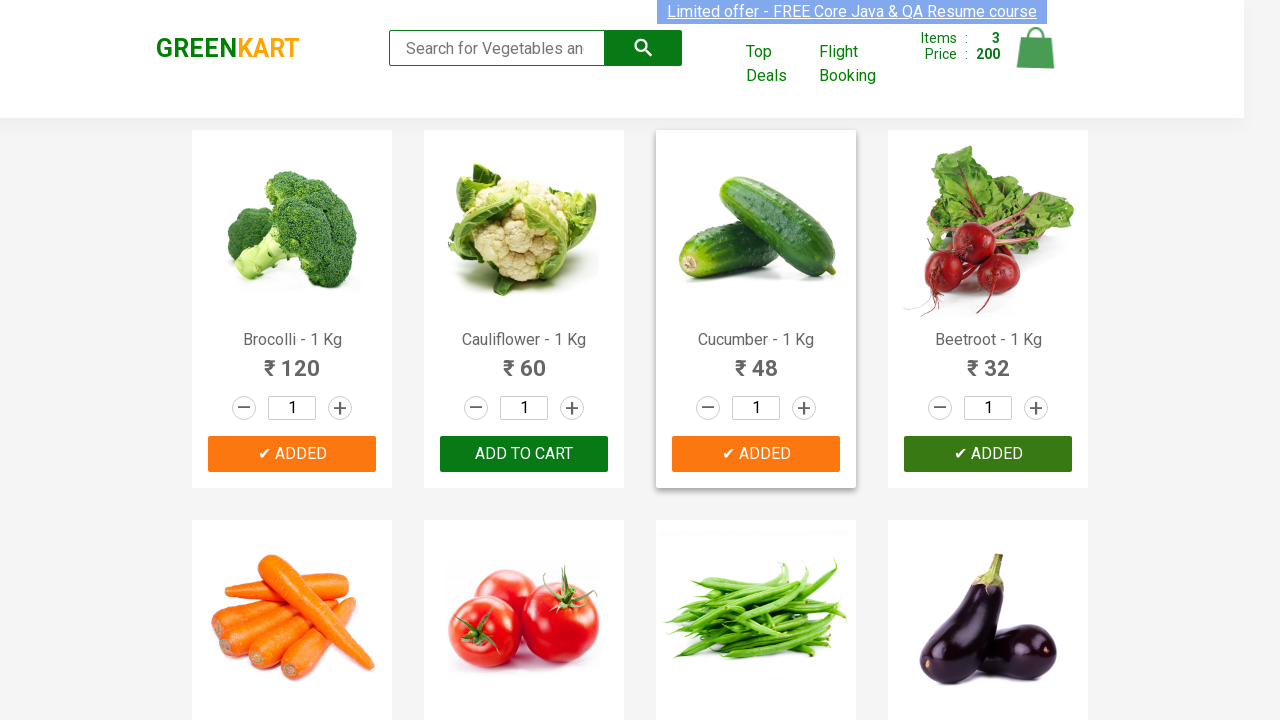

Clicked on cart icon at (1036, 48) on img[alt='Cart']
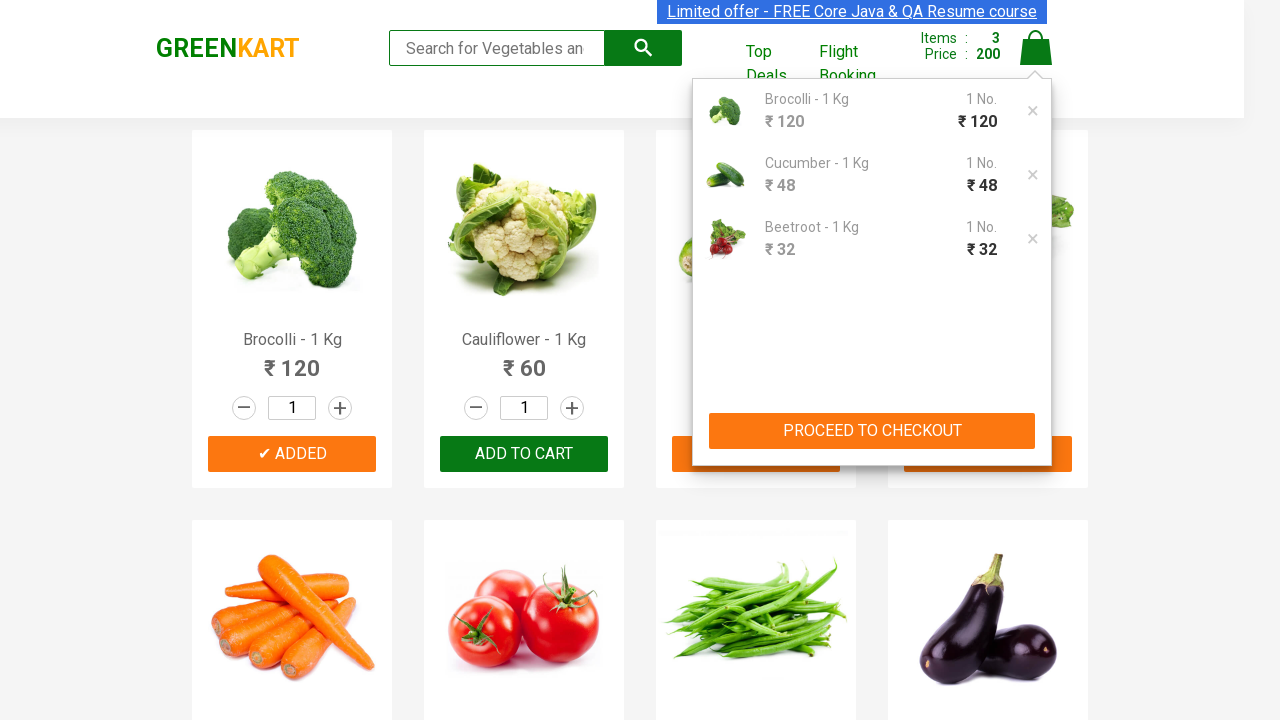

Clicked Proceed to Checkout button at (872, 431) on xpath=//button[contains(text(),'PROCEED TO CHECKOUT')]
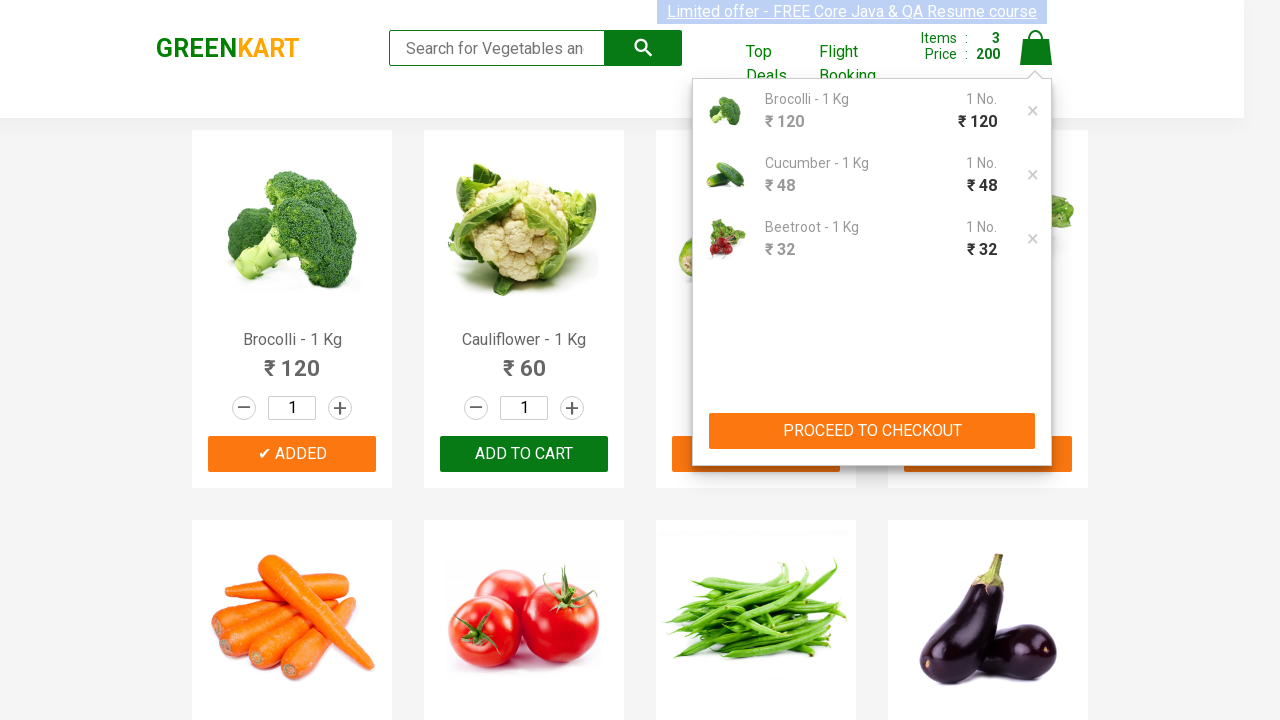

Waited for promo code input field to appear
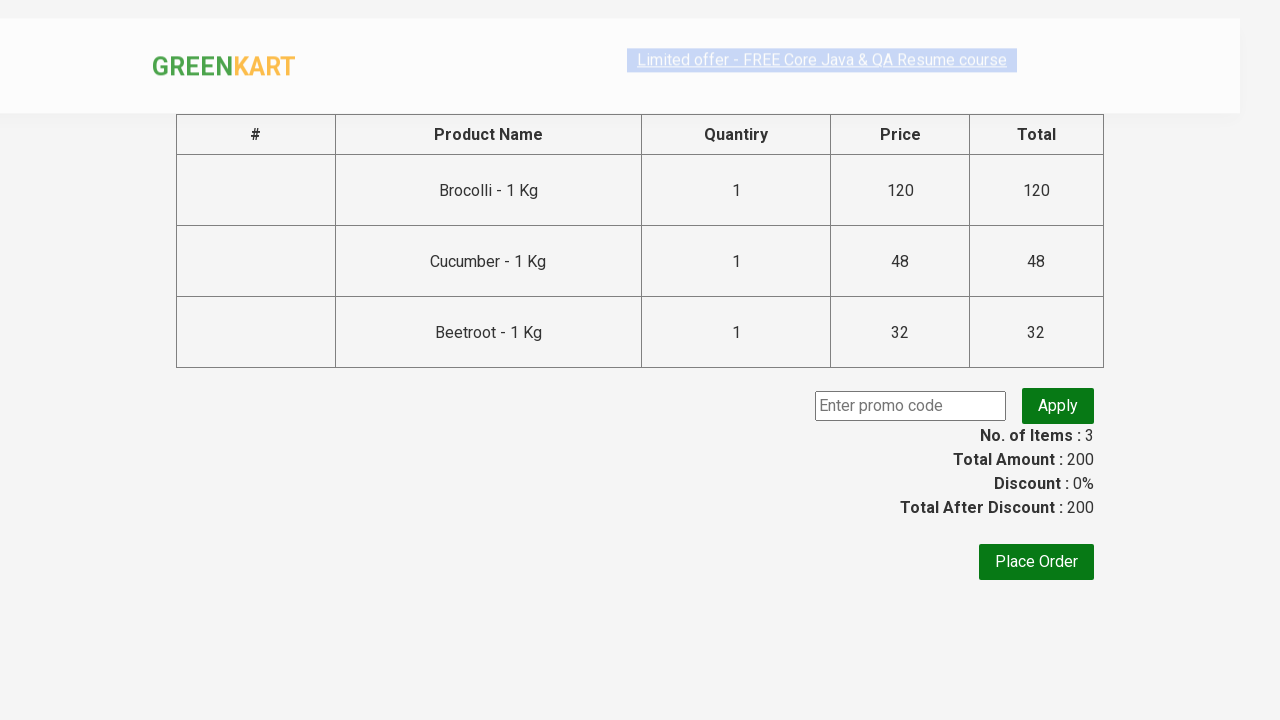

Filled promo code input with 'rahulshettyacademy' on input.promoCode
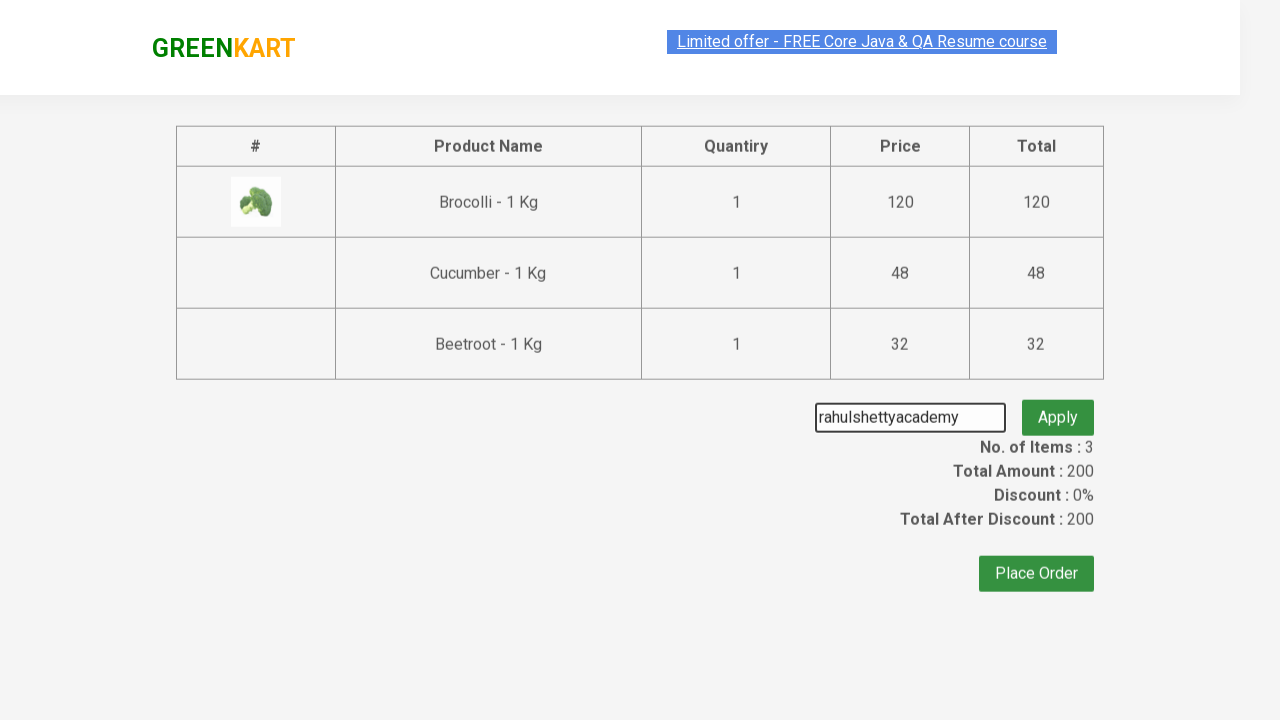

Clicked Apply promo button at (1058, 406) on button.promoBtn
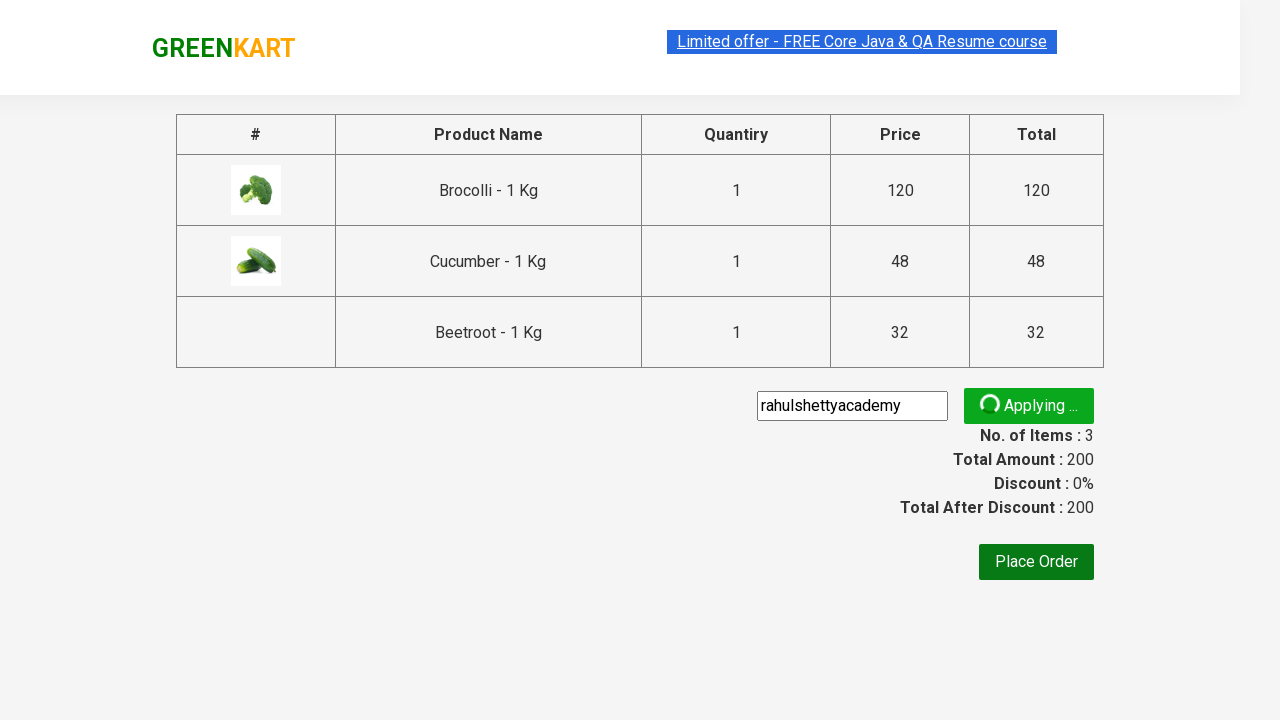

Promo code applied successfully, promo info displayed
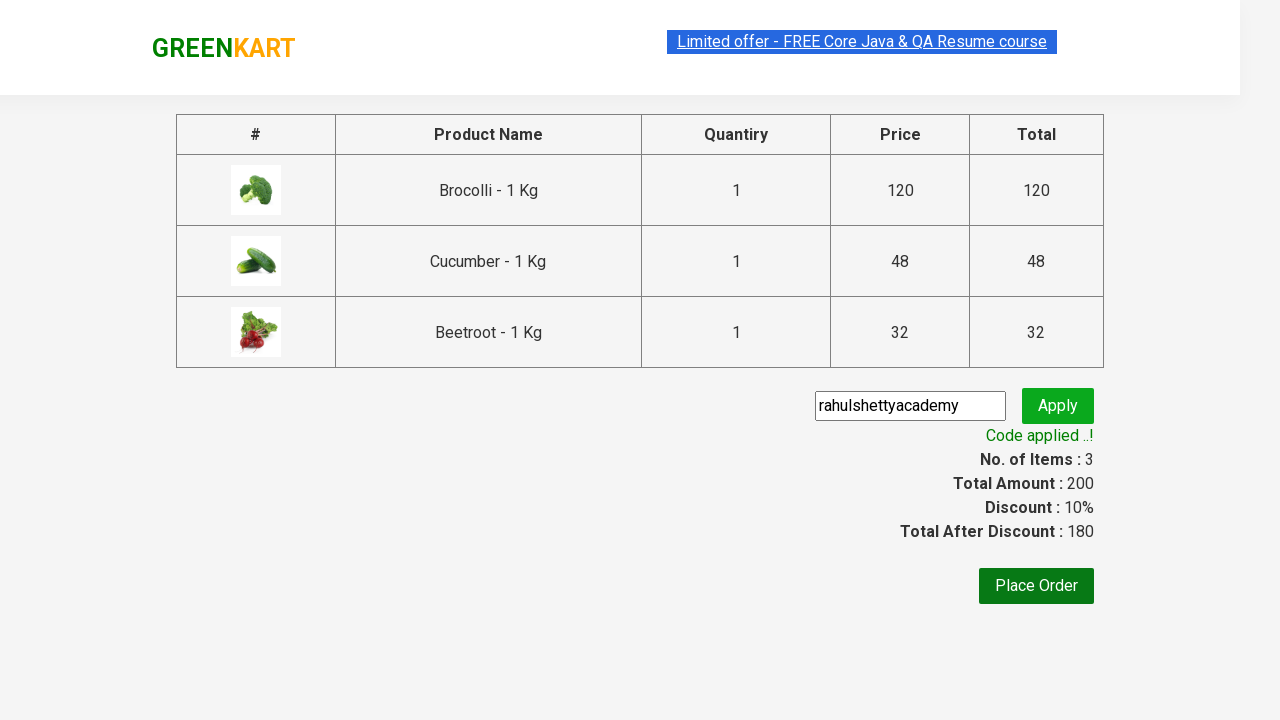

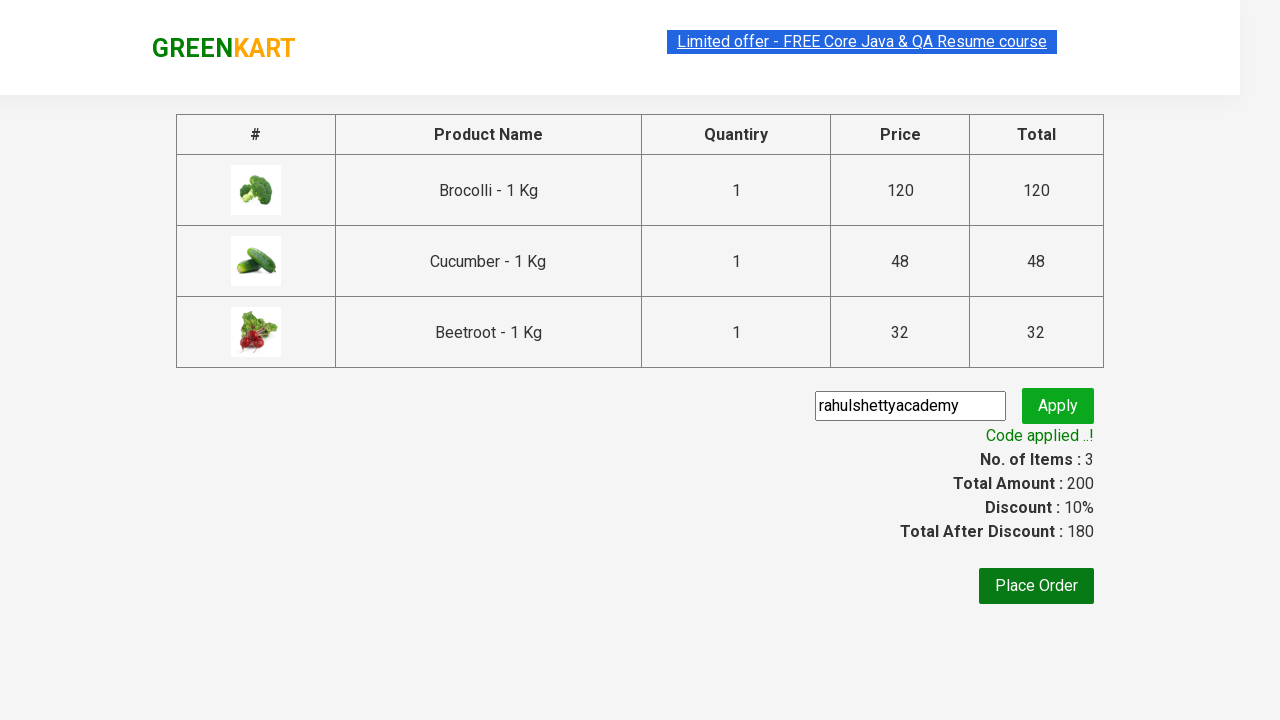